Tests prompt dialog by navigating to alerts section, triggering prompt, entering text, and accepting it

Starting URL: https://www.leafground.com/

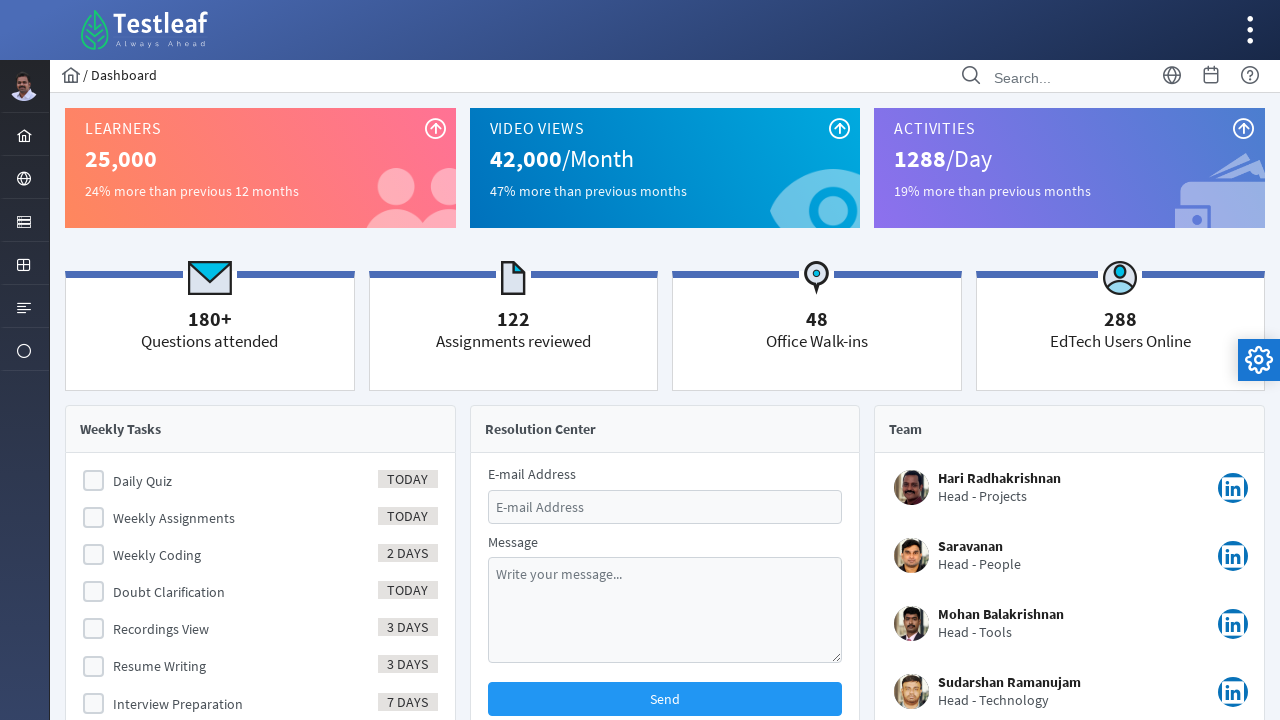

Clicked menu to navigate to alerts section at (24, 178) on #menuform\:j_idt39
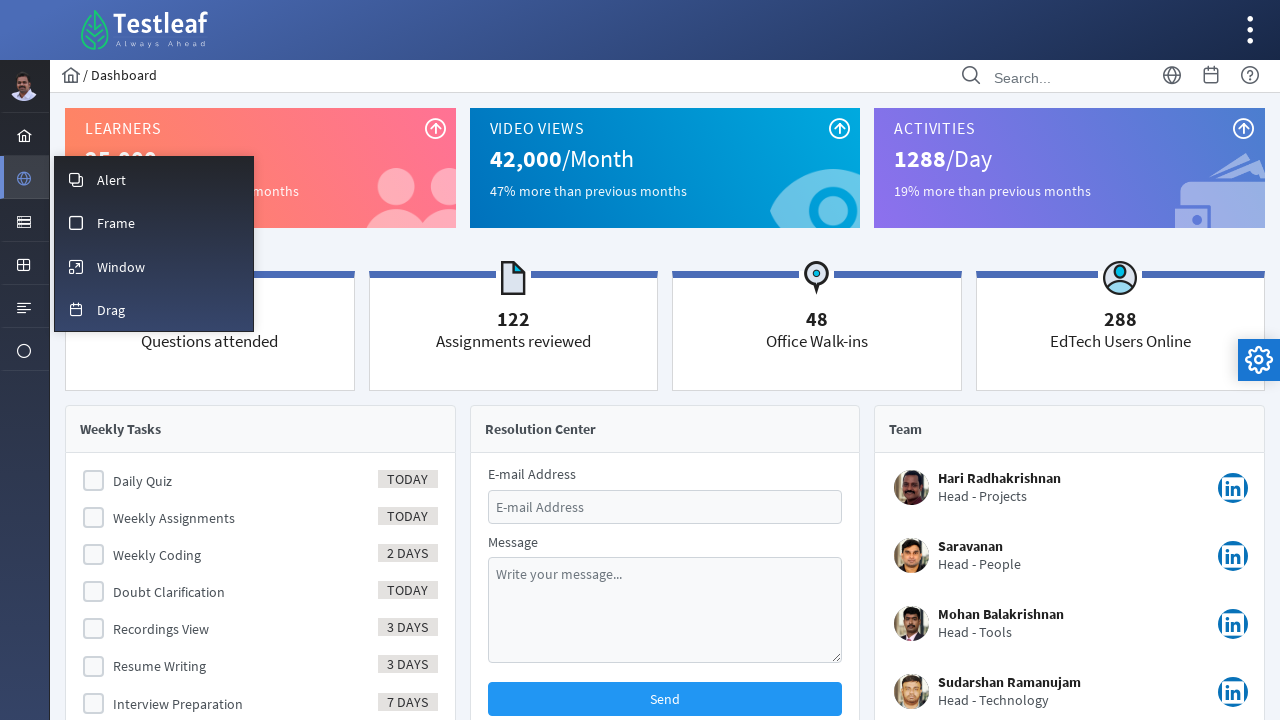

Clicked overlay menu item at (154, 179) on #menuform\:m_overlay
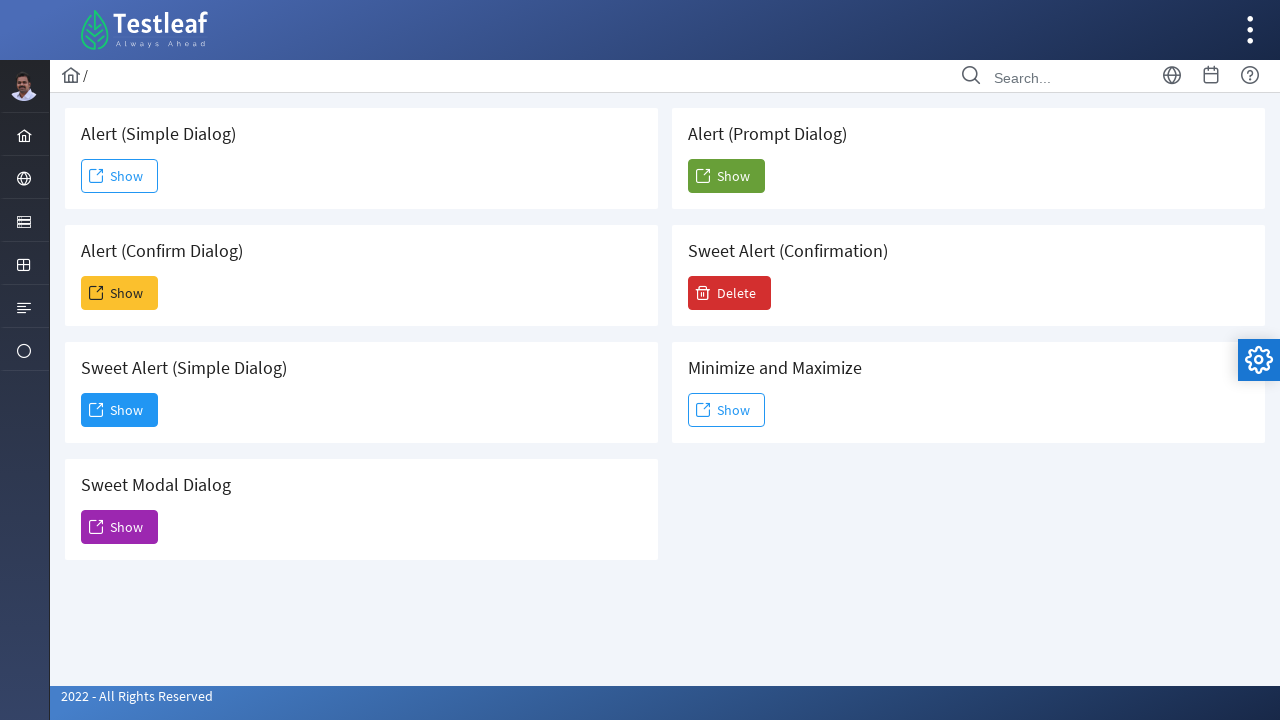

Set up dialog handler to accept prompt with text 'hello guys'
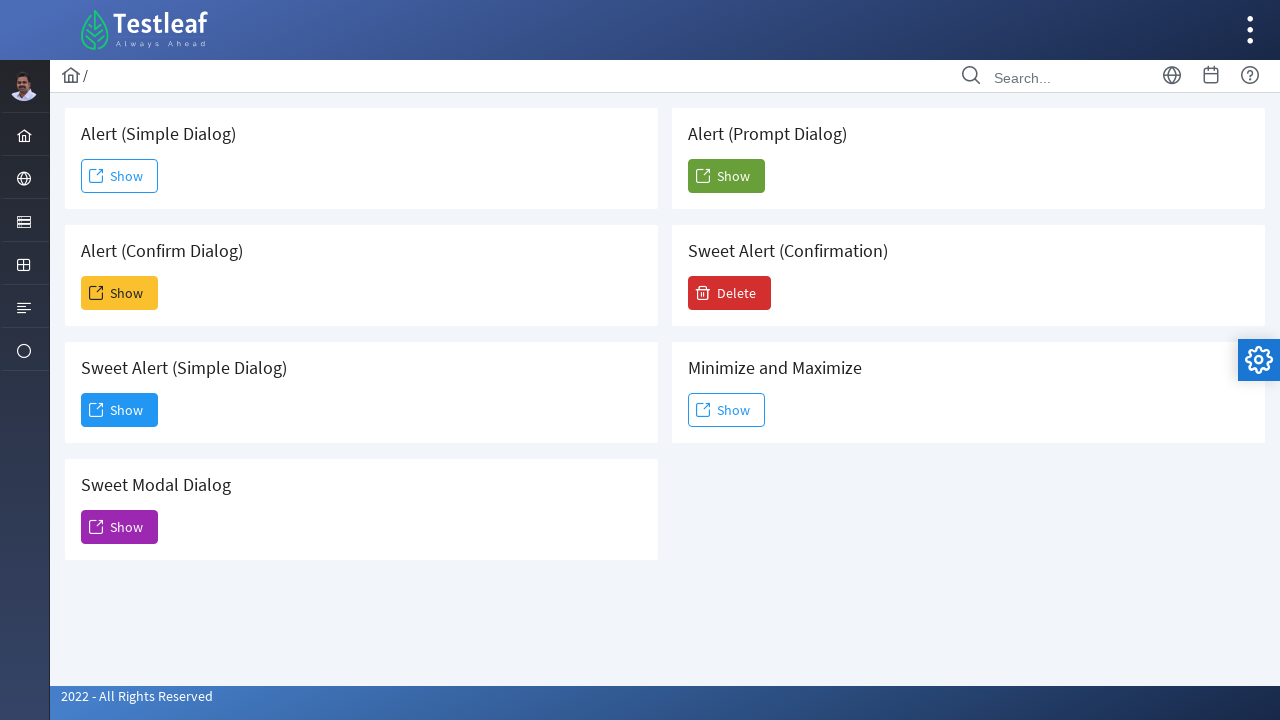

Clicked button to trigger prompt dialog at (726, 176) on #j_idt88\:j_idt104
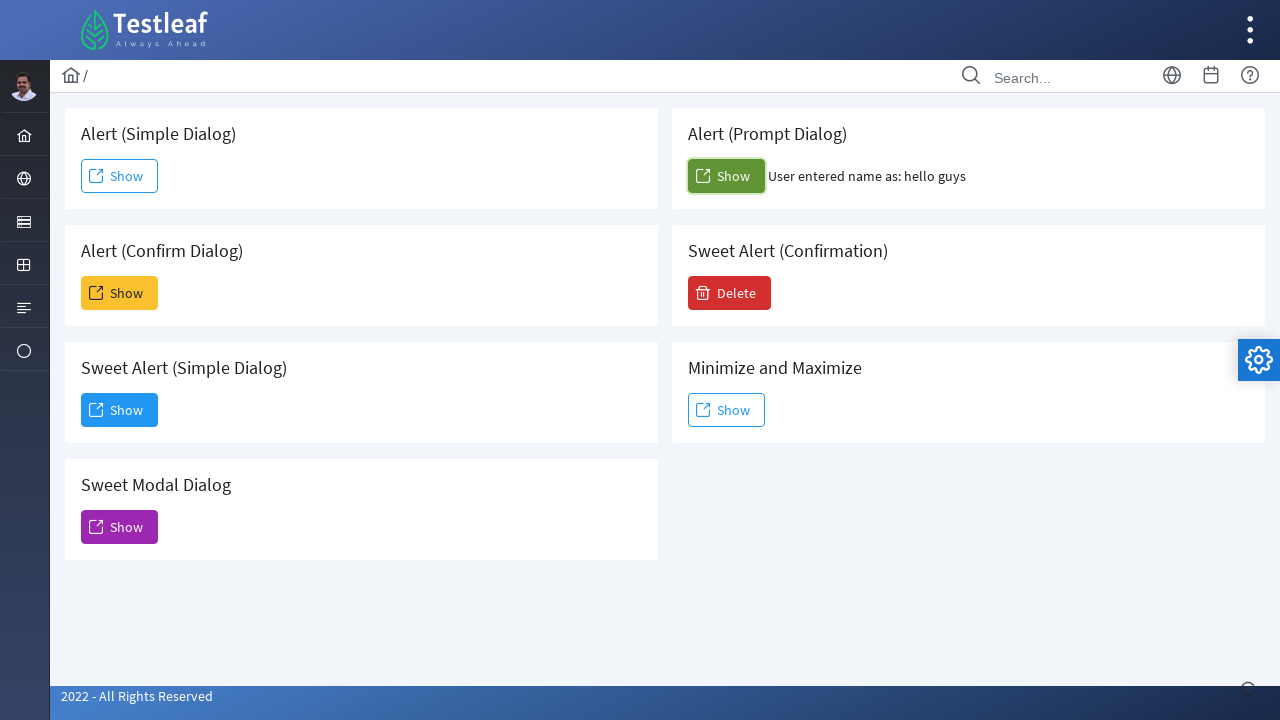

Verified prompt result text appeared on page
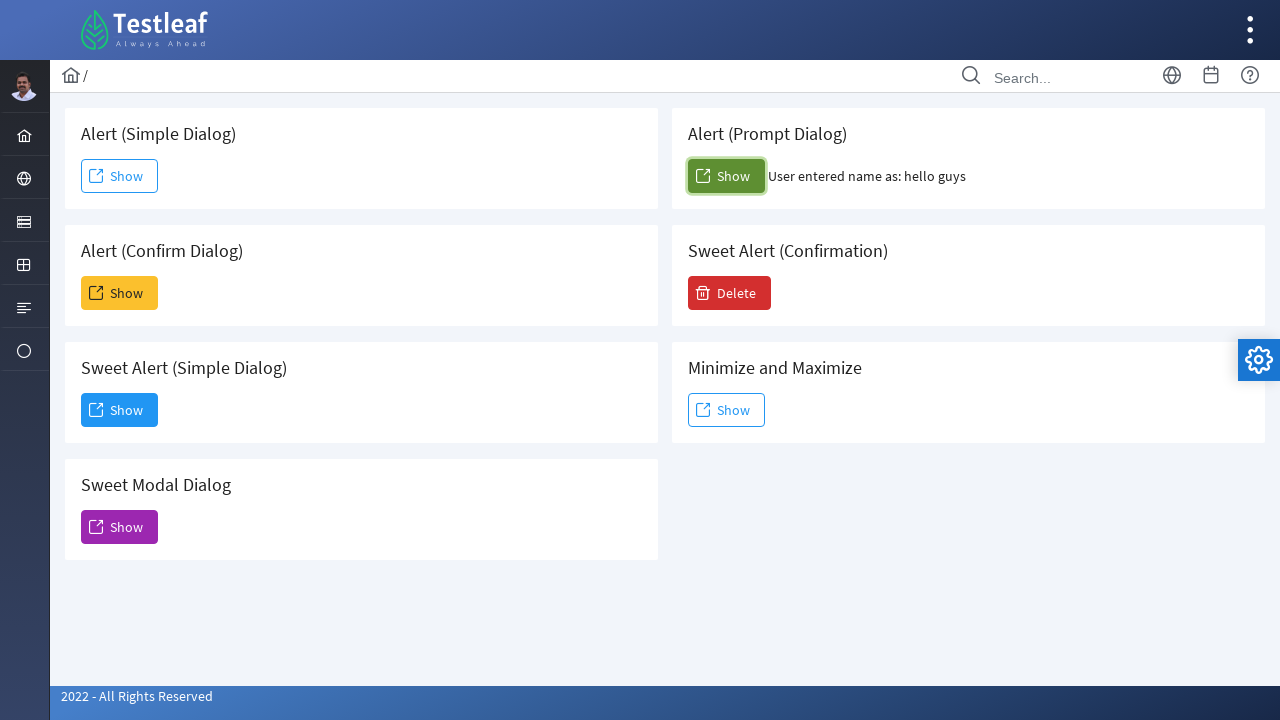

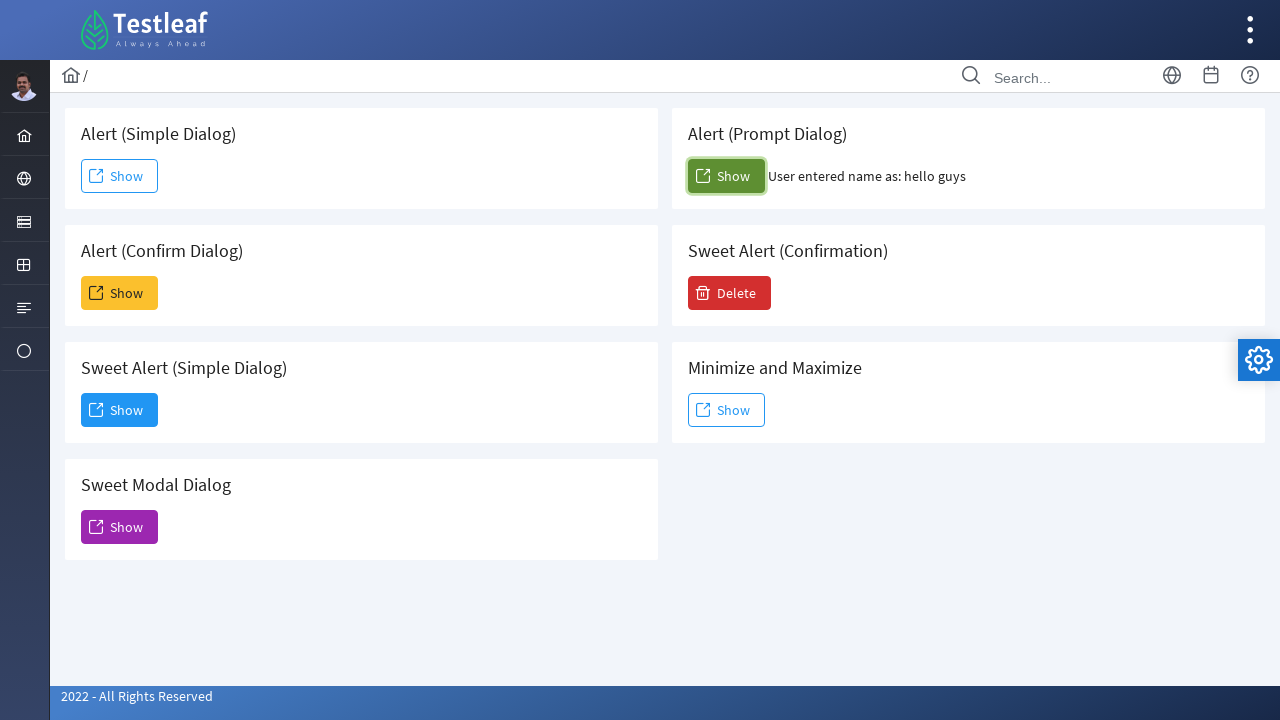